Tests drag and drop functionality by dragging an element and dropping it onto a target element within an iframe

Starting URL: https://jqueryui.com/droppable/

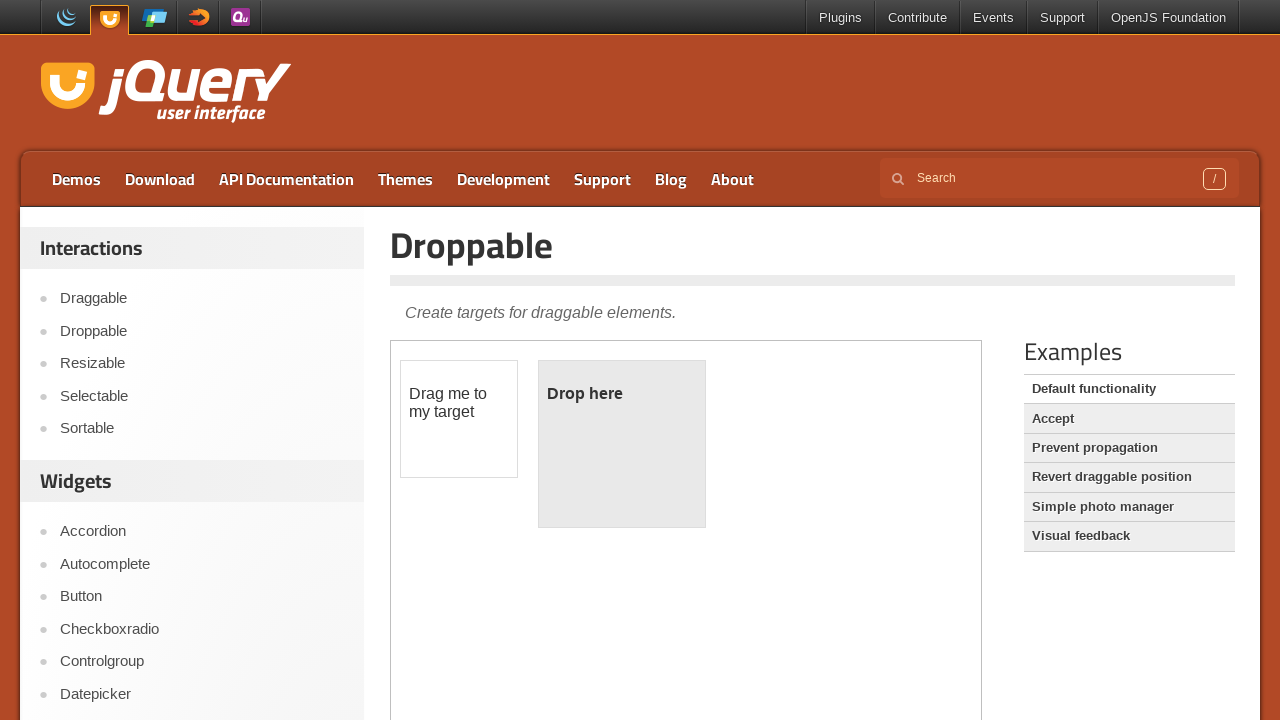

Located the first iframe containing the drag and drop demo
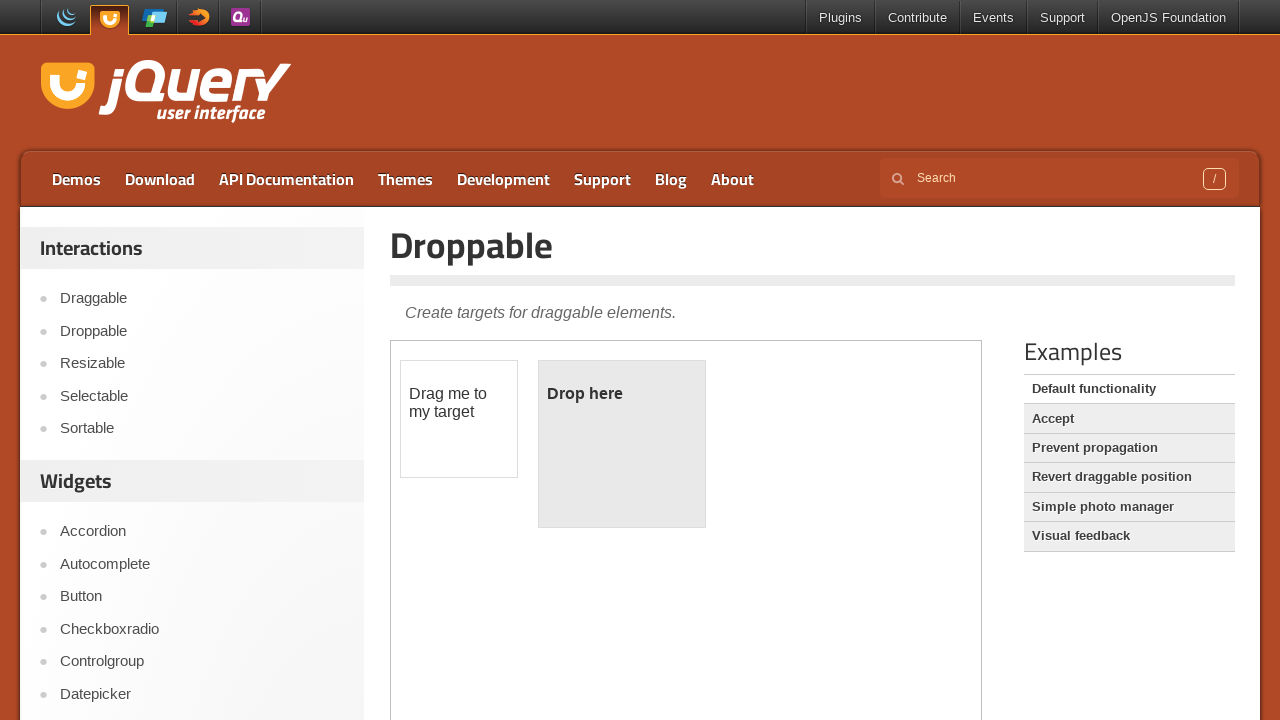

Located the draggable element with id 'draggable'
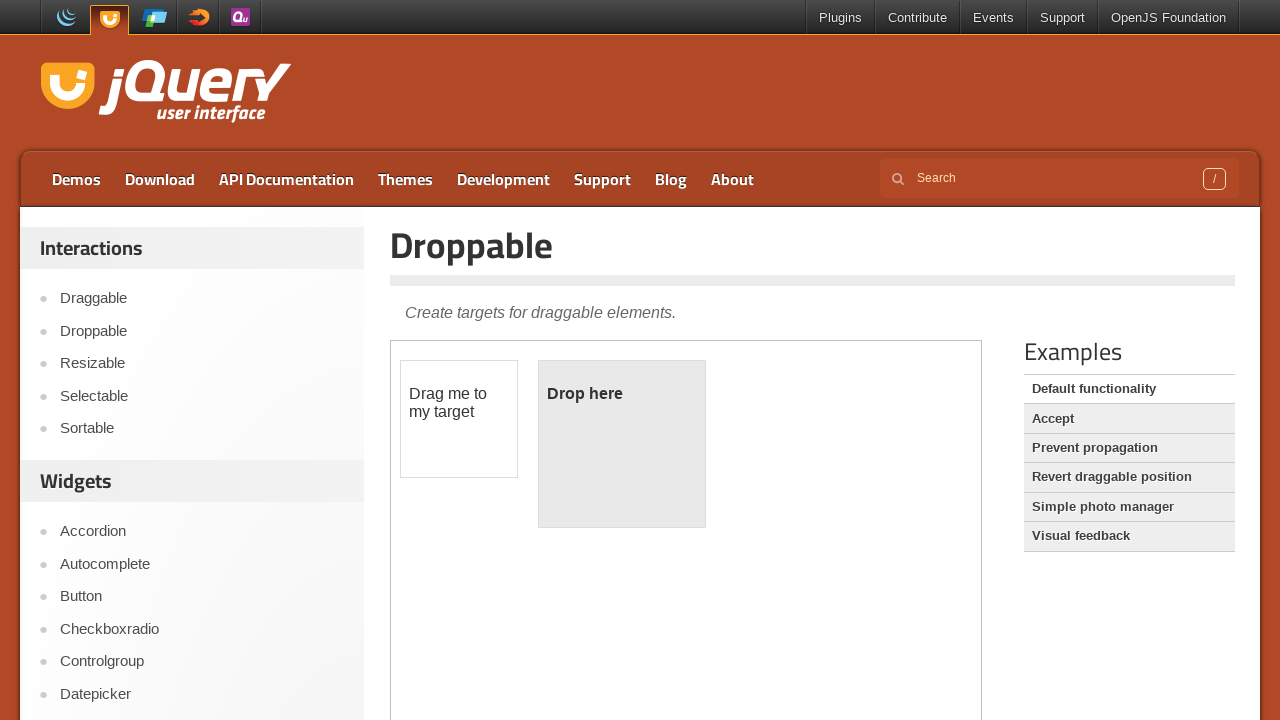

Located the droppable target element with id 'droppable'
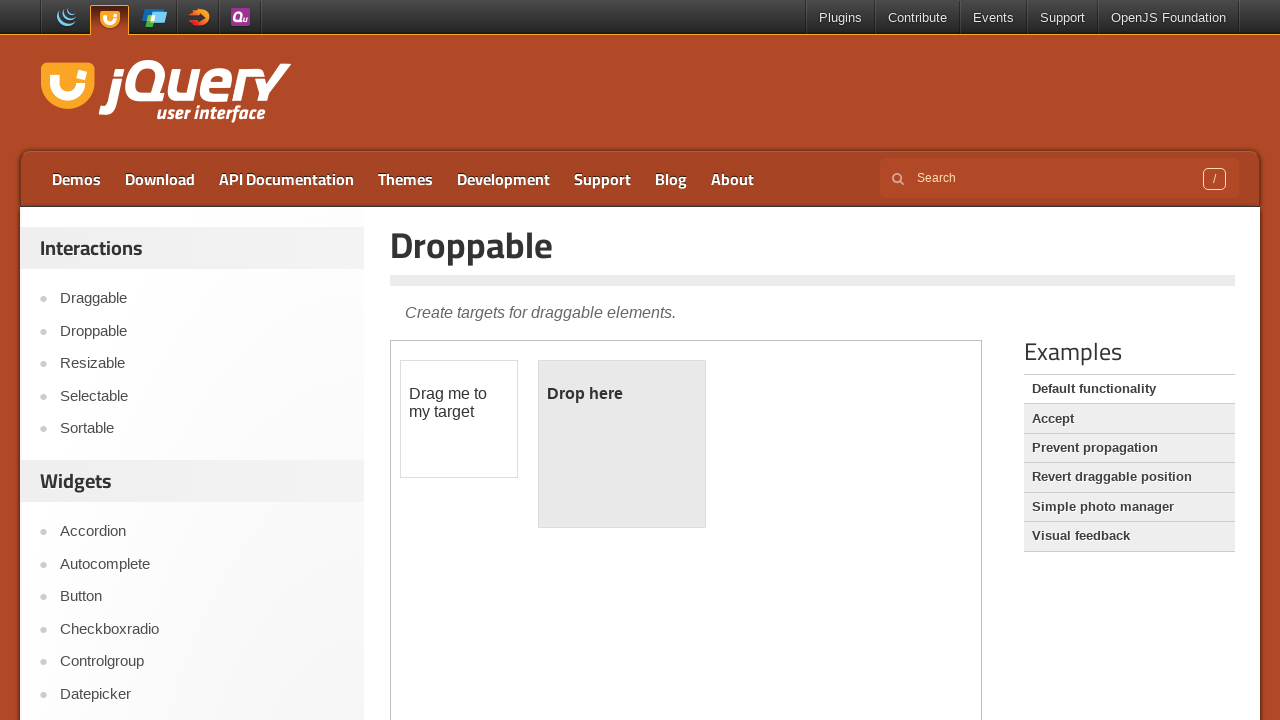

Dragged the draggable element and dropped it onto the droppable target element at (622, 444)
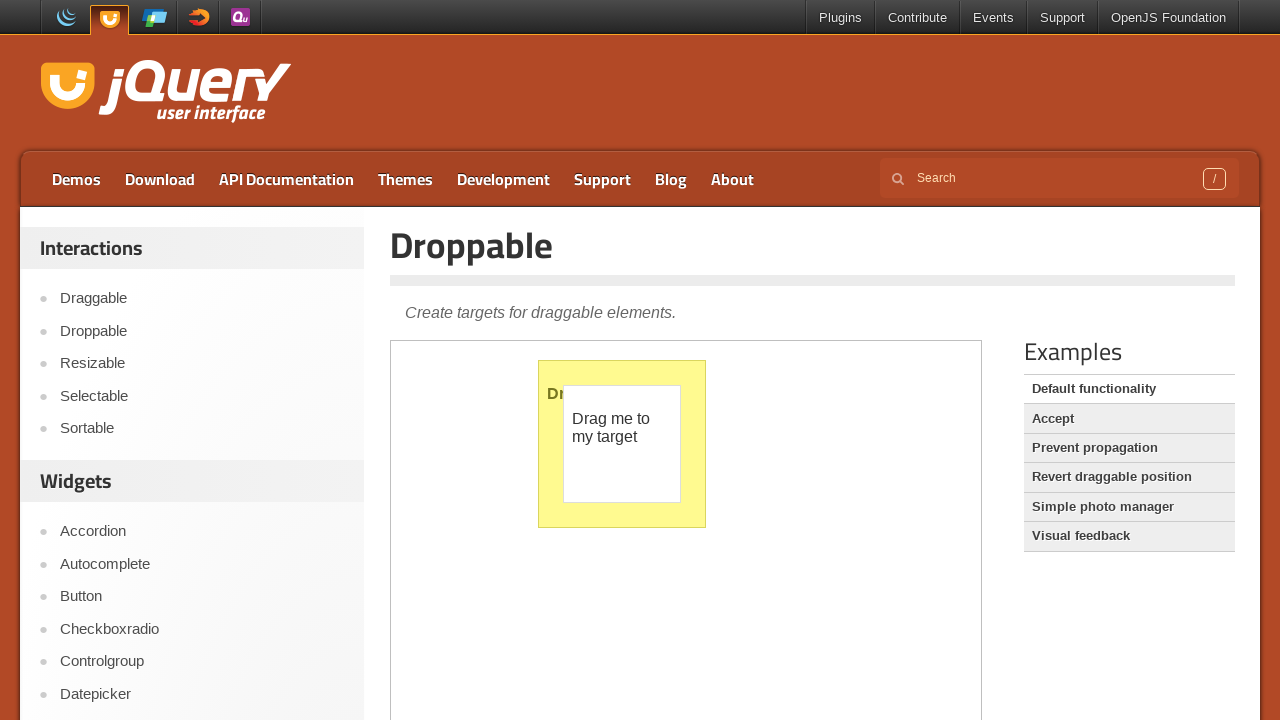

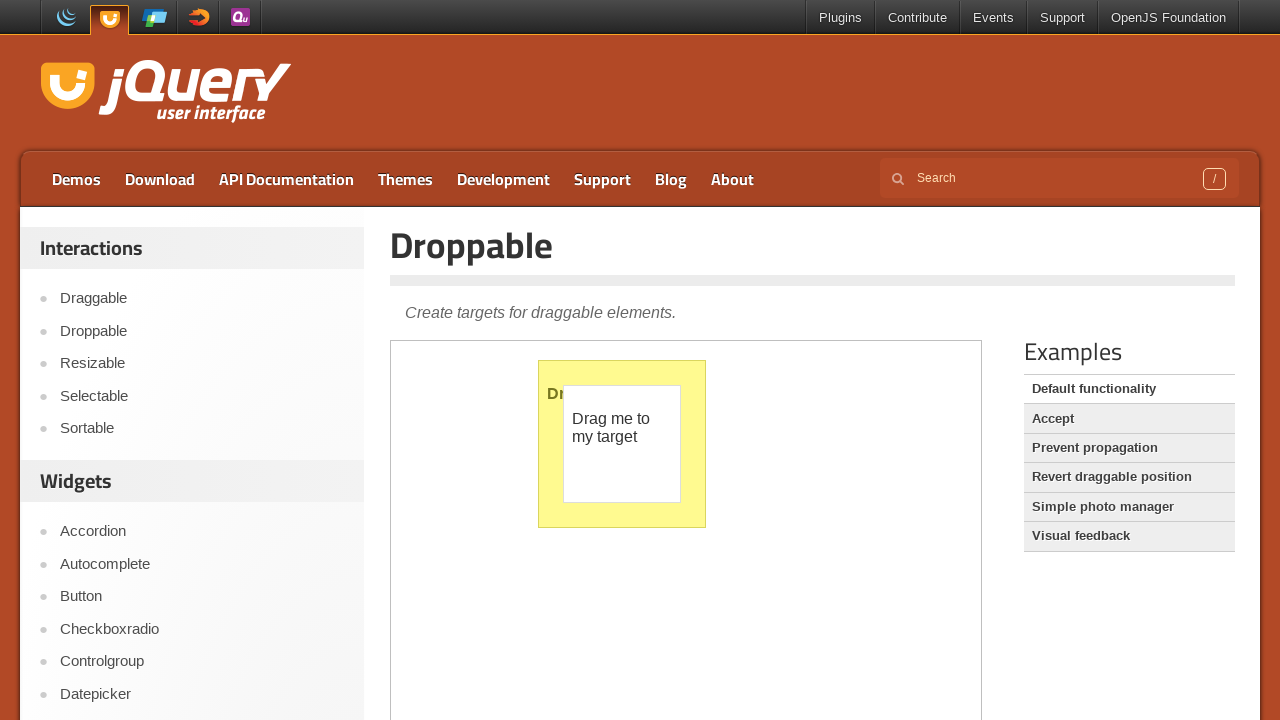